Tests right-click context menu functionality on the Contact Us link

Starting URL: https://www.techlearn.in

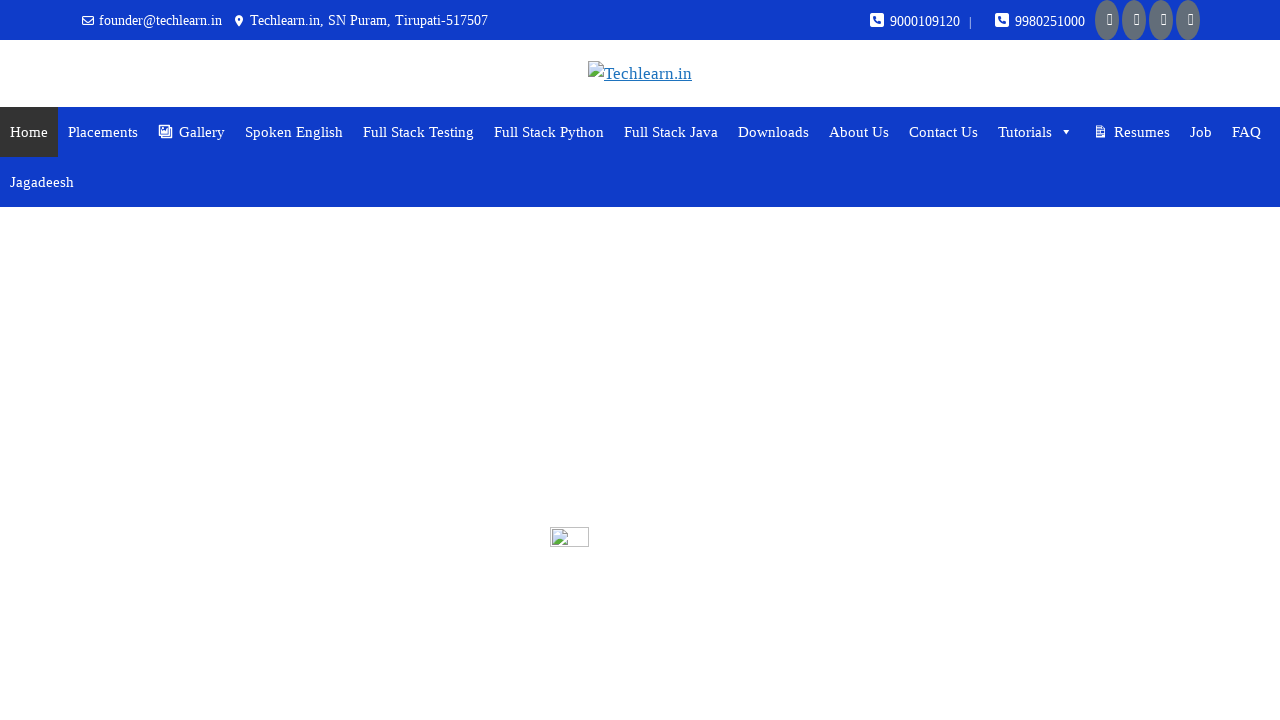

Navigated to https://www.techlearn.in
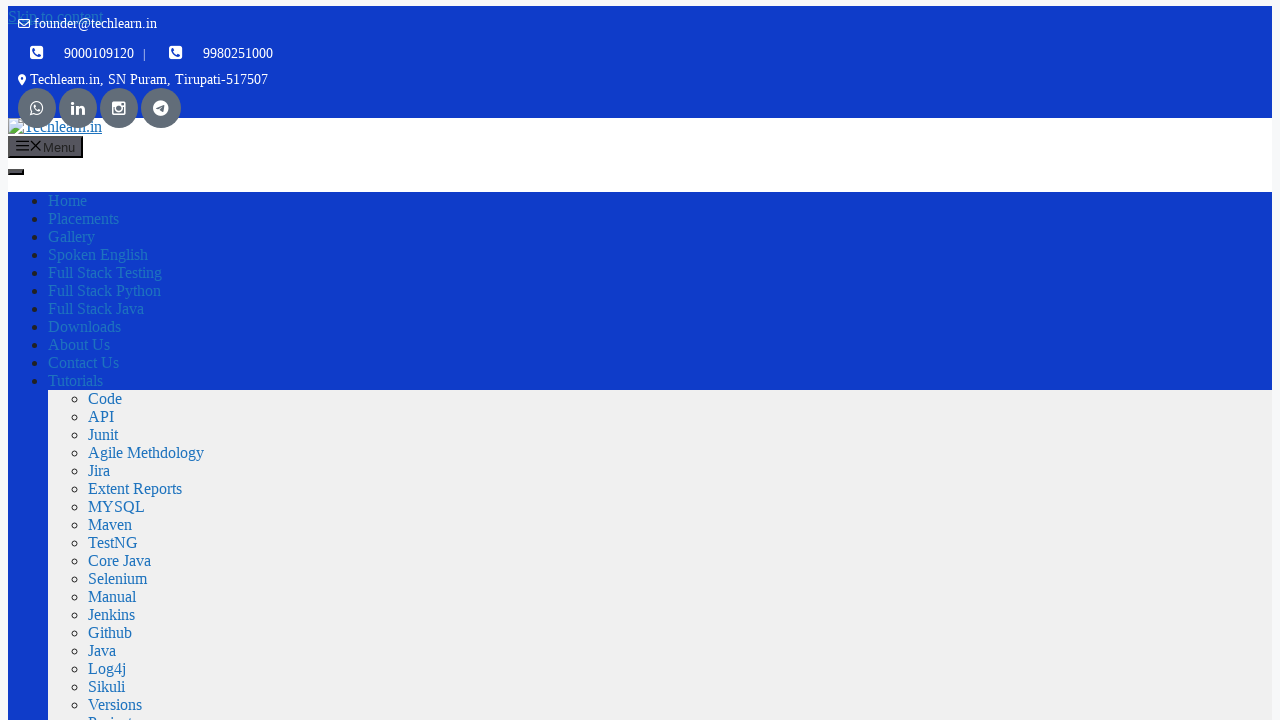

Right-clicked on Contact Us link to open context menu at (84, 363) on //a[contains(text(),'Contact Us')]
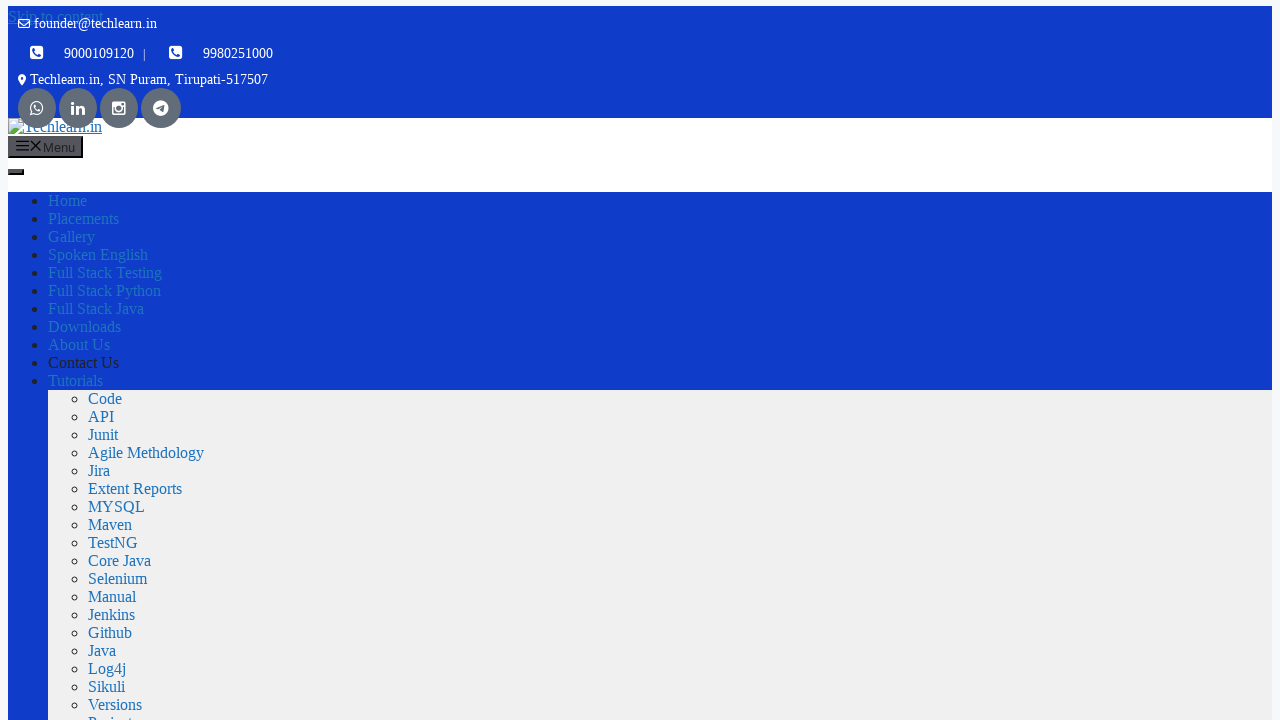

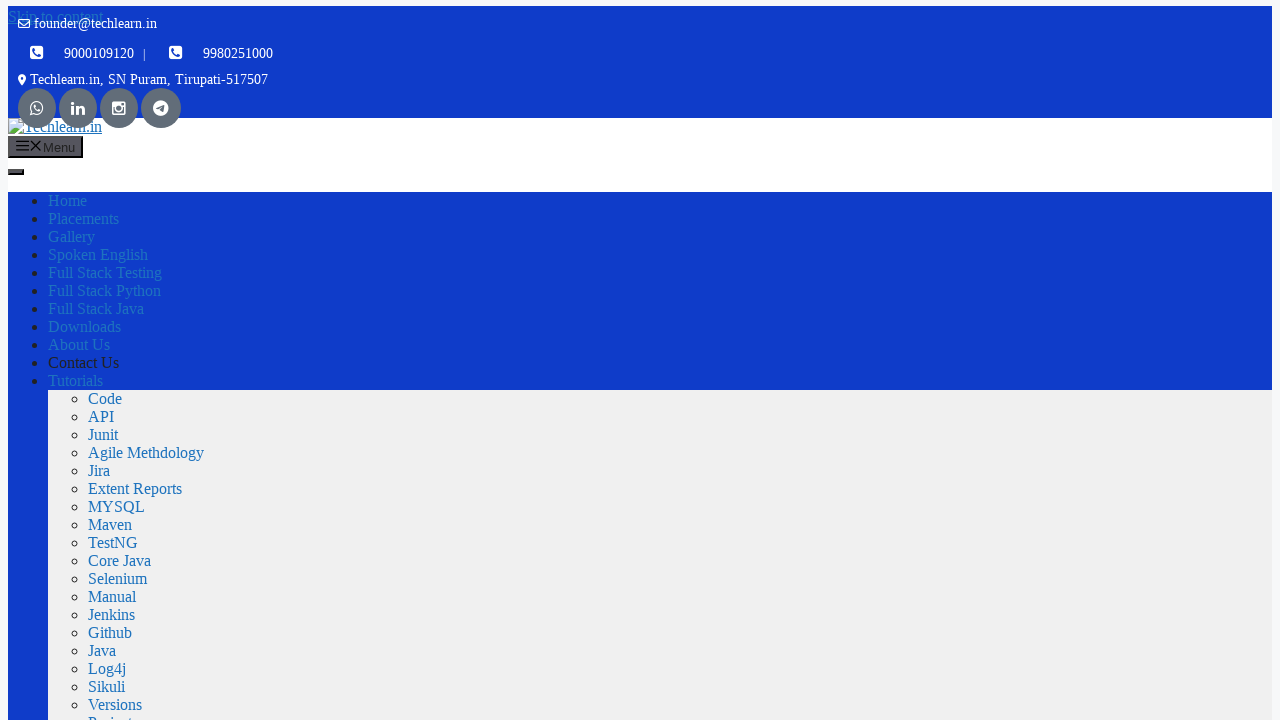